Simply navigates to GoDaddy homepage and verifies the URL

Starting URL: https://www.godaddy.com/

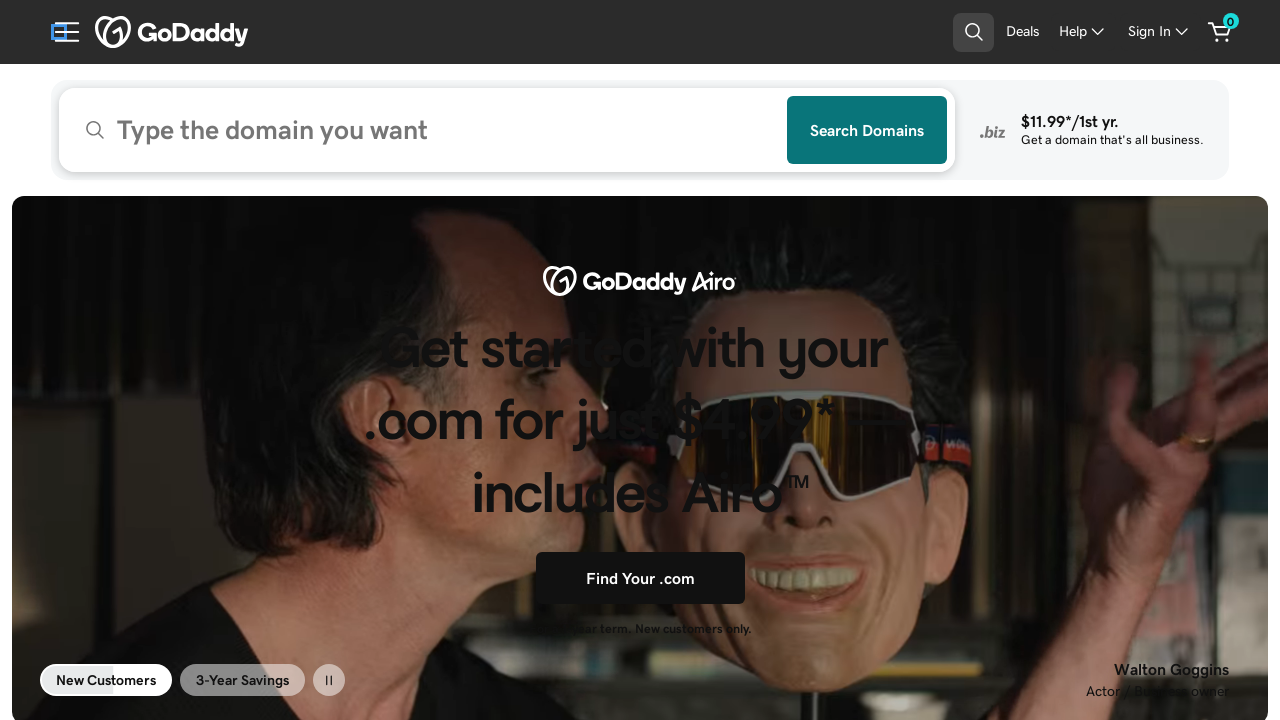

Waited for page DOM content to load
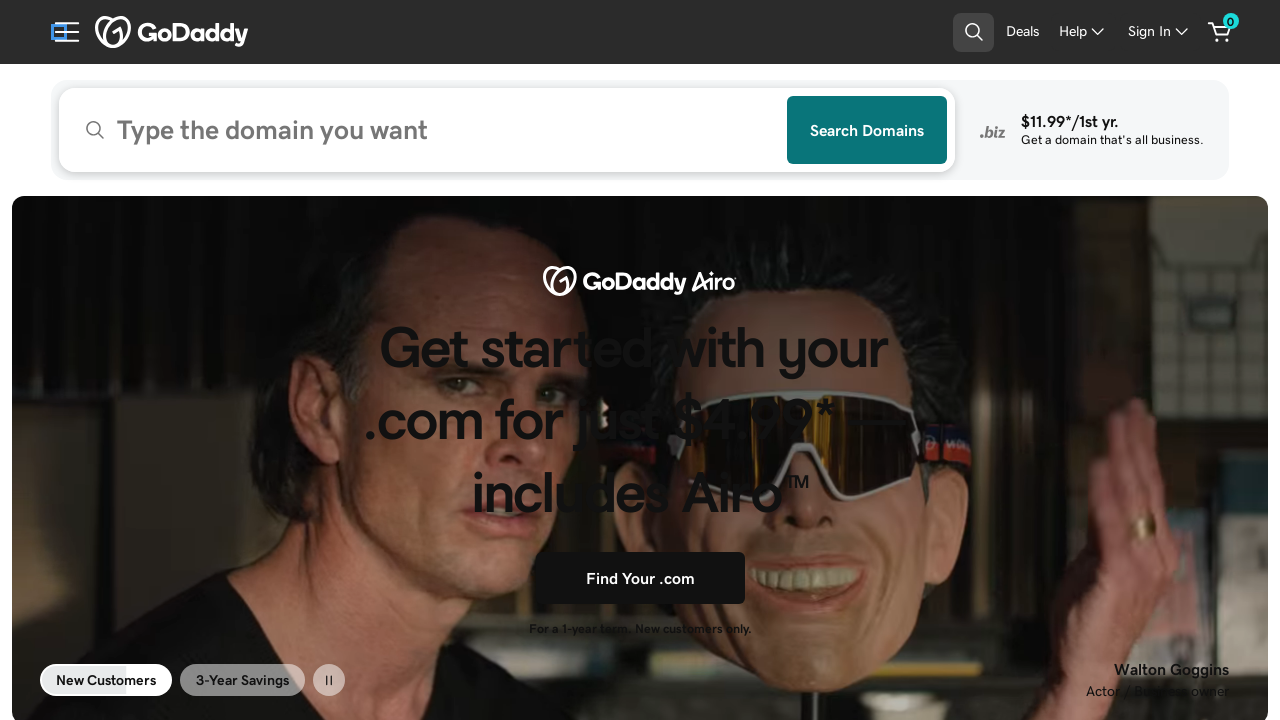

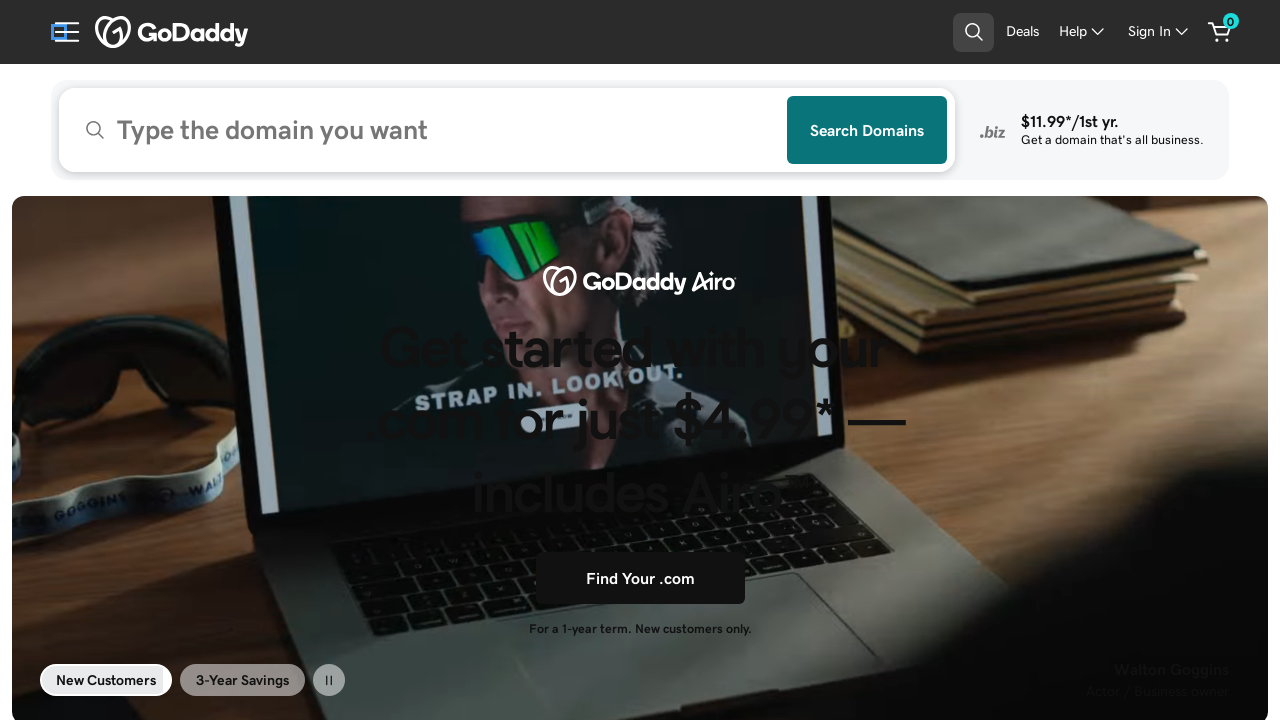